Tests email validation by entering an incomplete email address and verifying the validation tooltip message

Starting URL: https://awesomeqa.com/ui/index.php?route=account/register

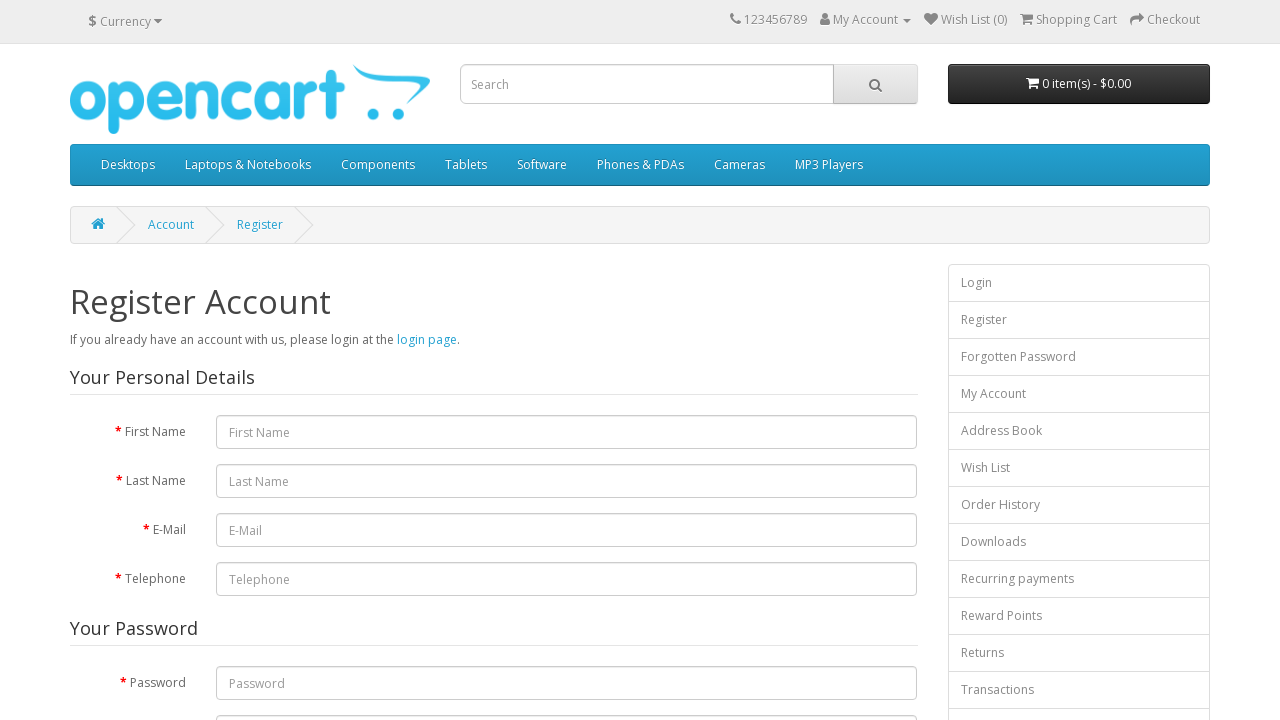

Navigated to account registration page
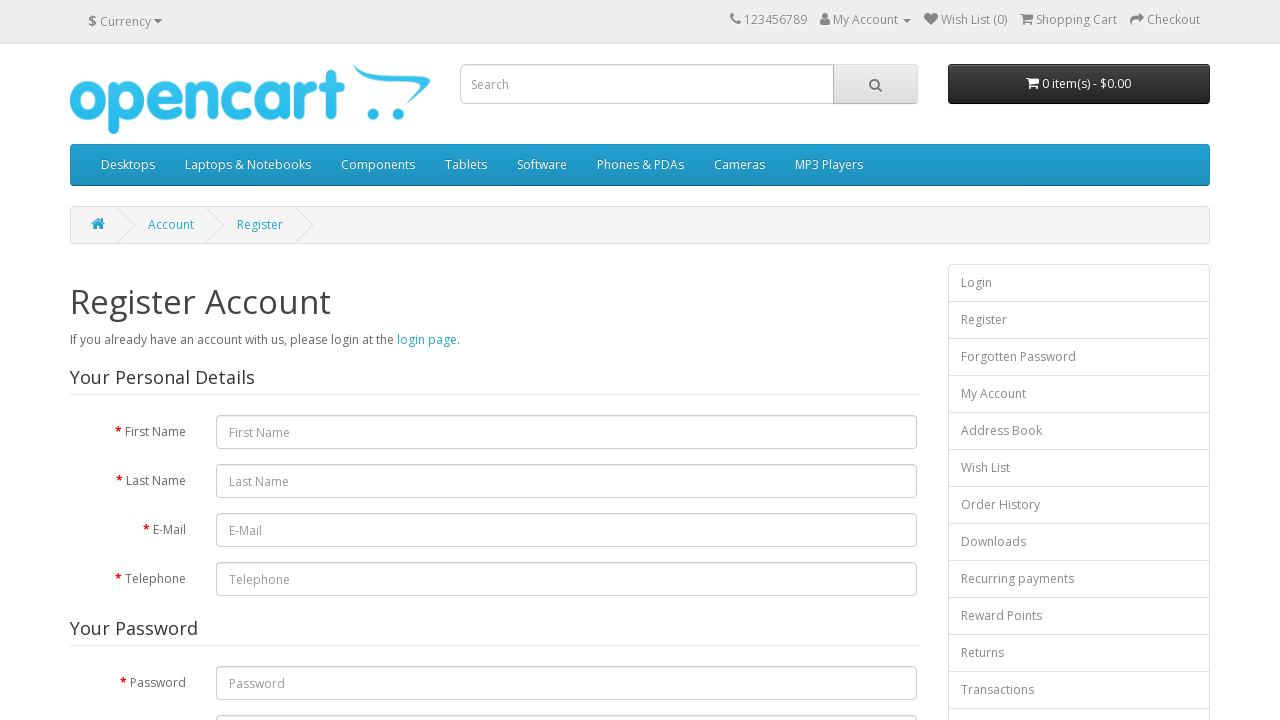

Located all form control elements
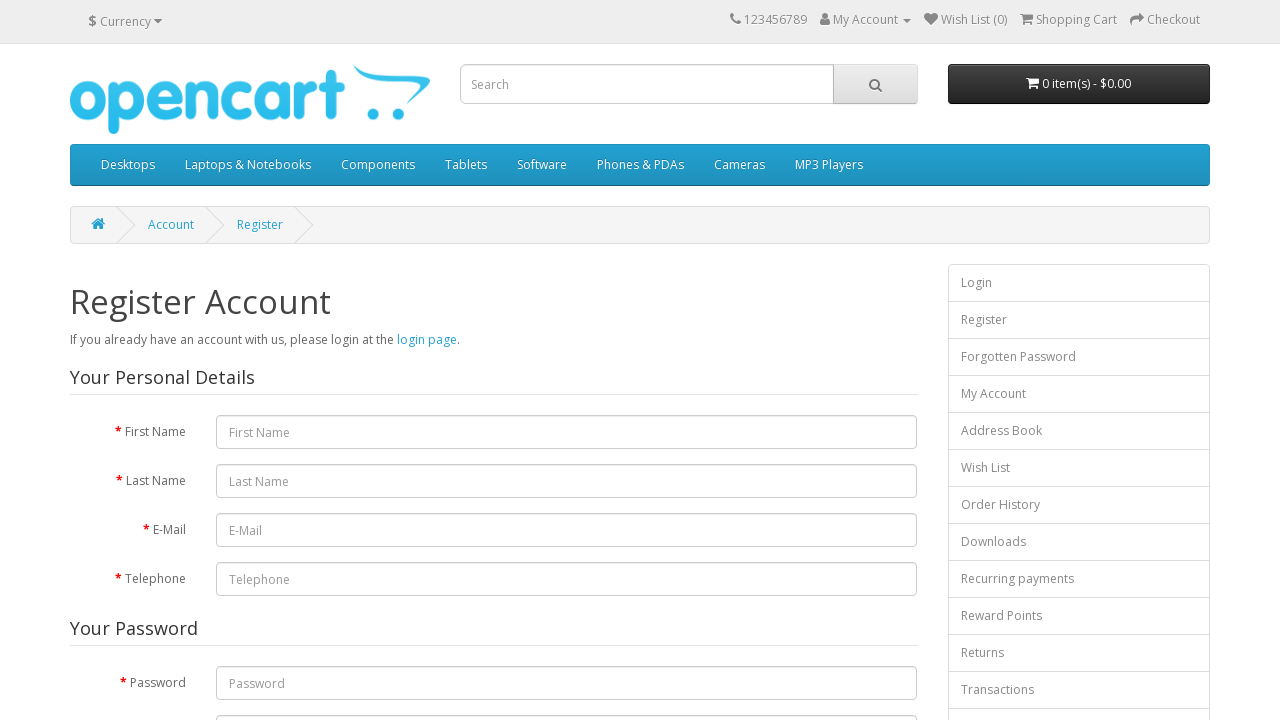

Entered incomplete email address 'testuser@' in email field on .form-control >> nth=3
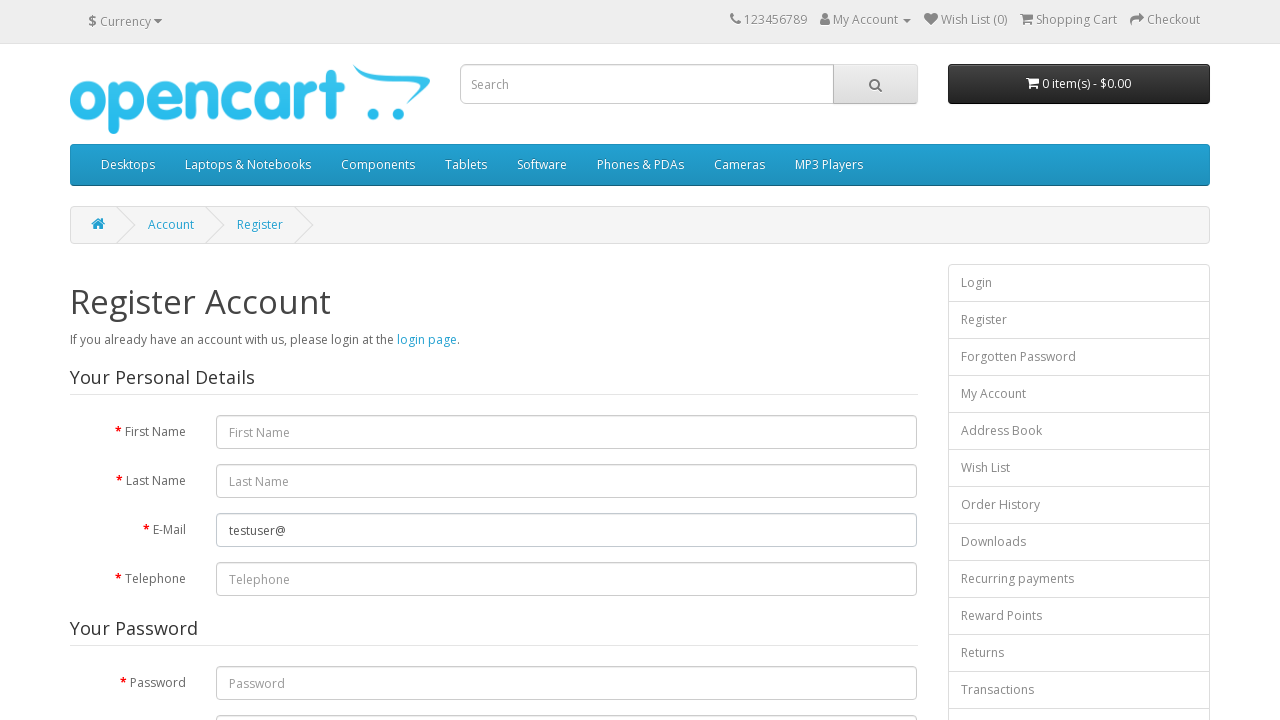

Clicked privacy policy agreement checkbox at (825, 423) on input[name='agree']
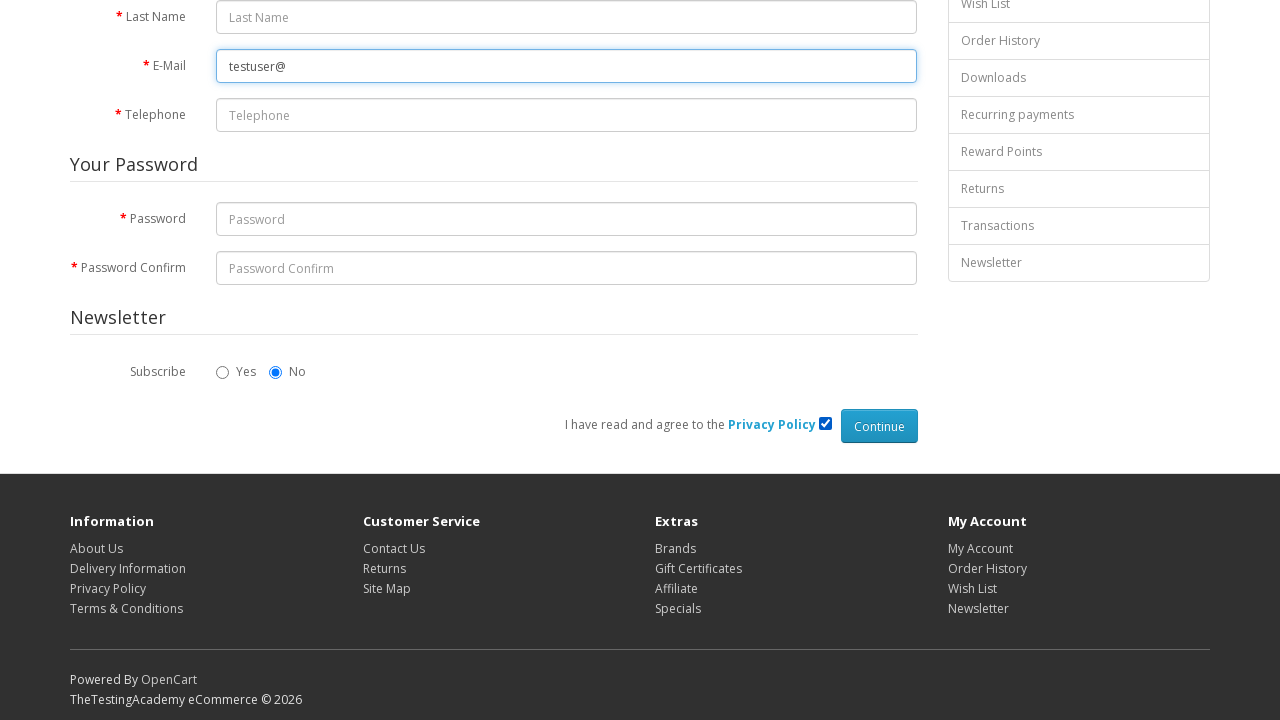

Clicked submit button to trigger email validation at (879, 426) on input[type='submit']
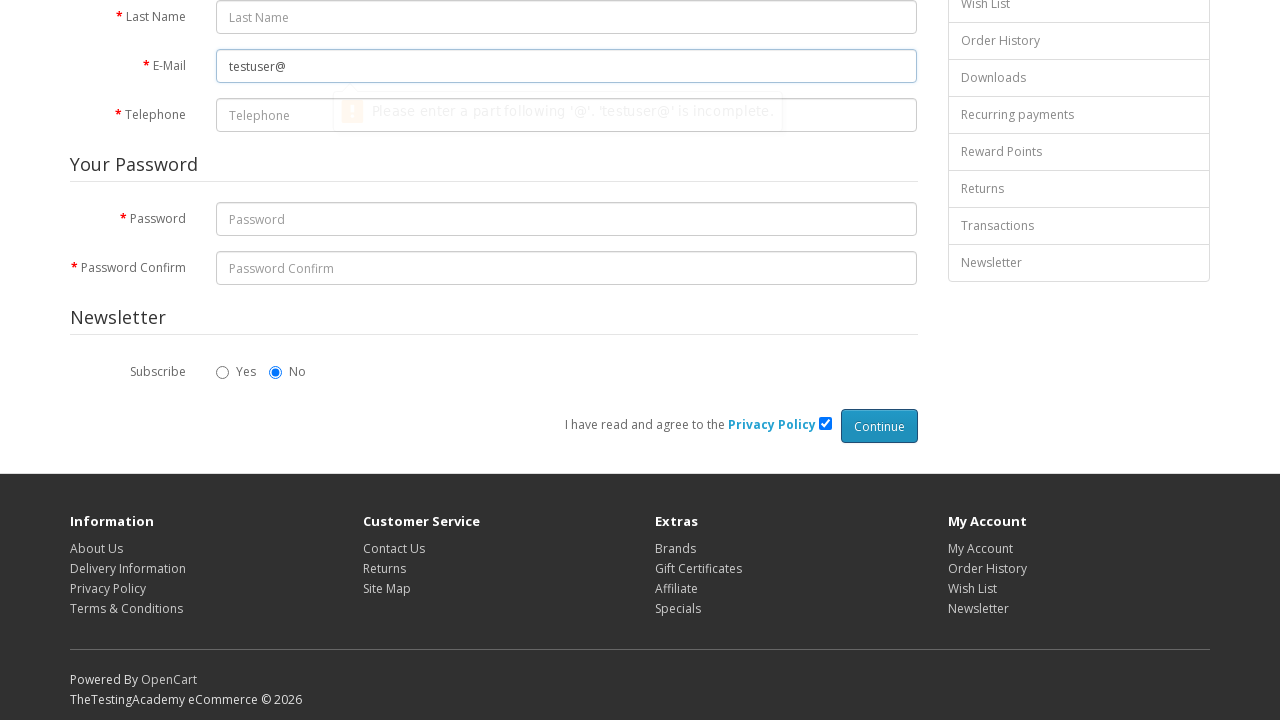

Waited for validation tooltip to appear
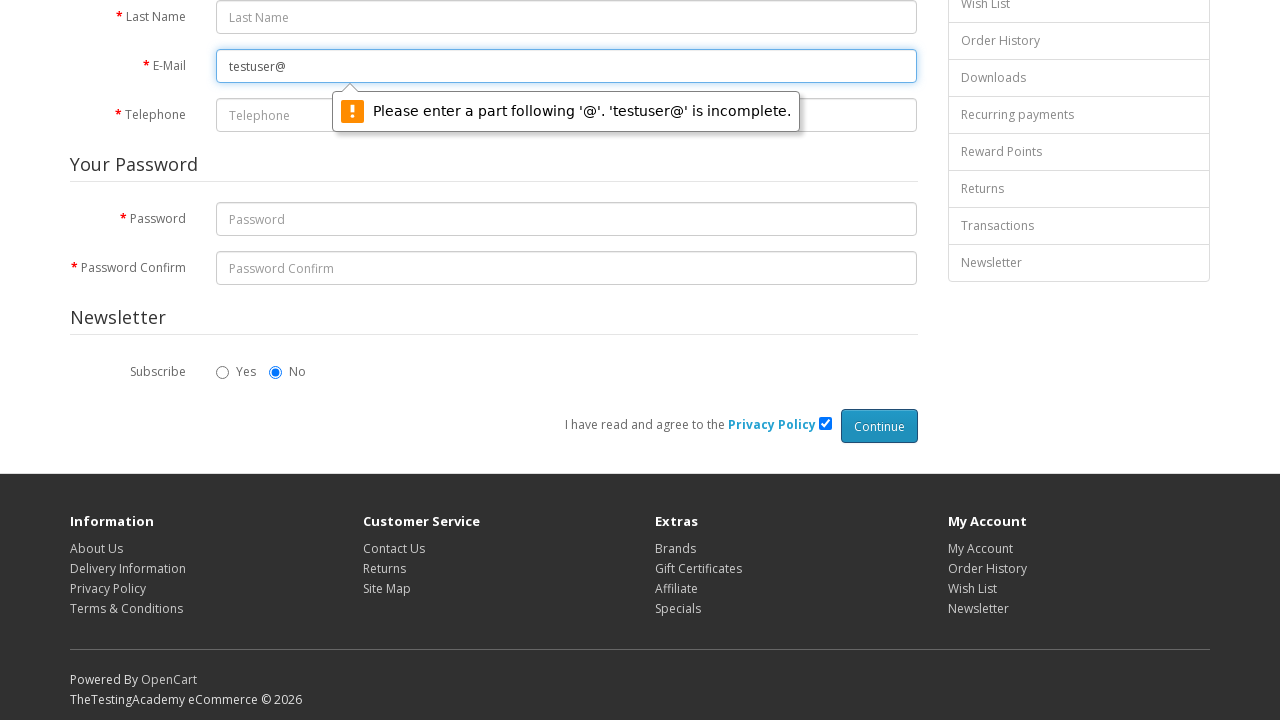

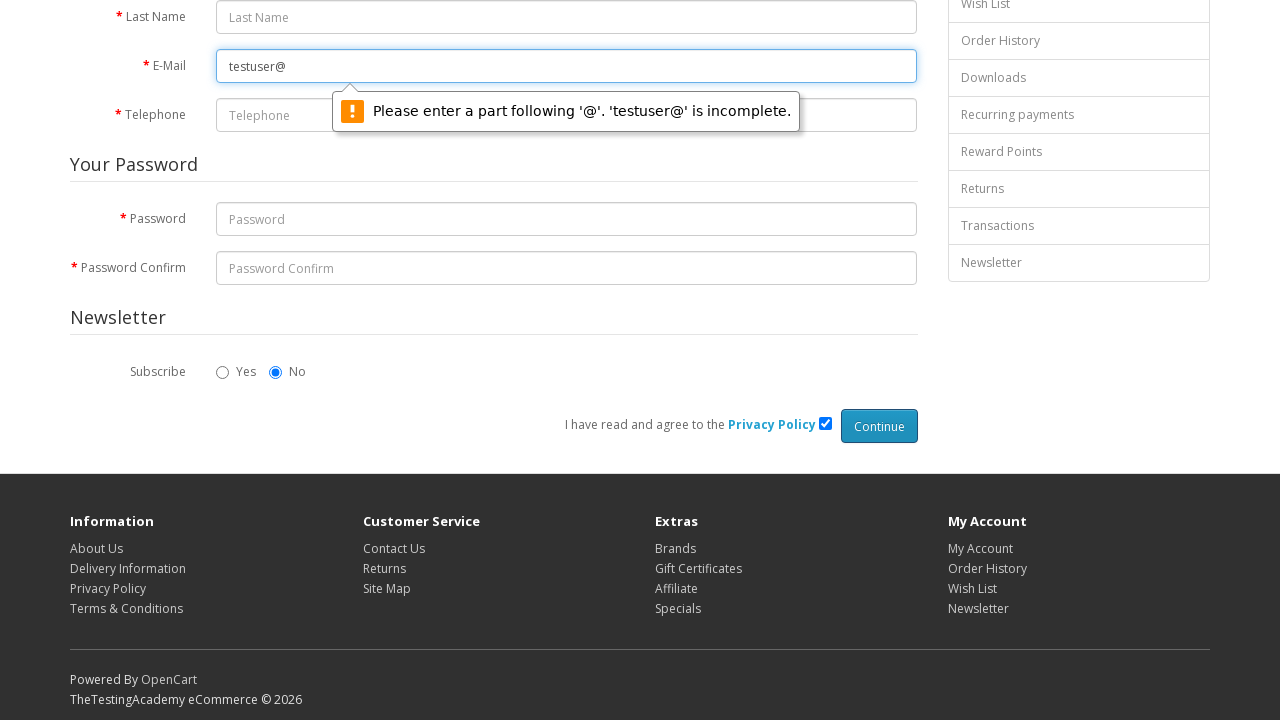